Tests drag and drop functionality by dragging an element to a specific offset position on the jQuery UI demo page

Starting URL: https://jqueryui.com/droppable/

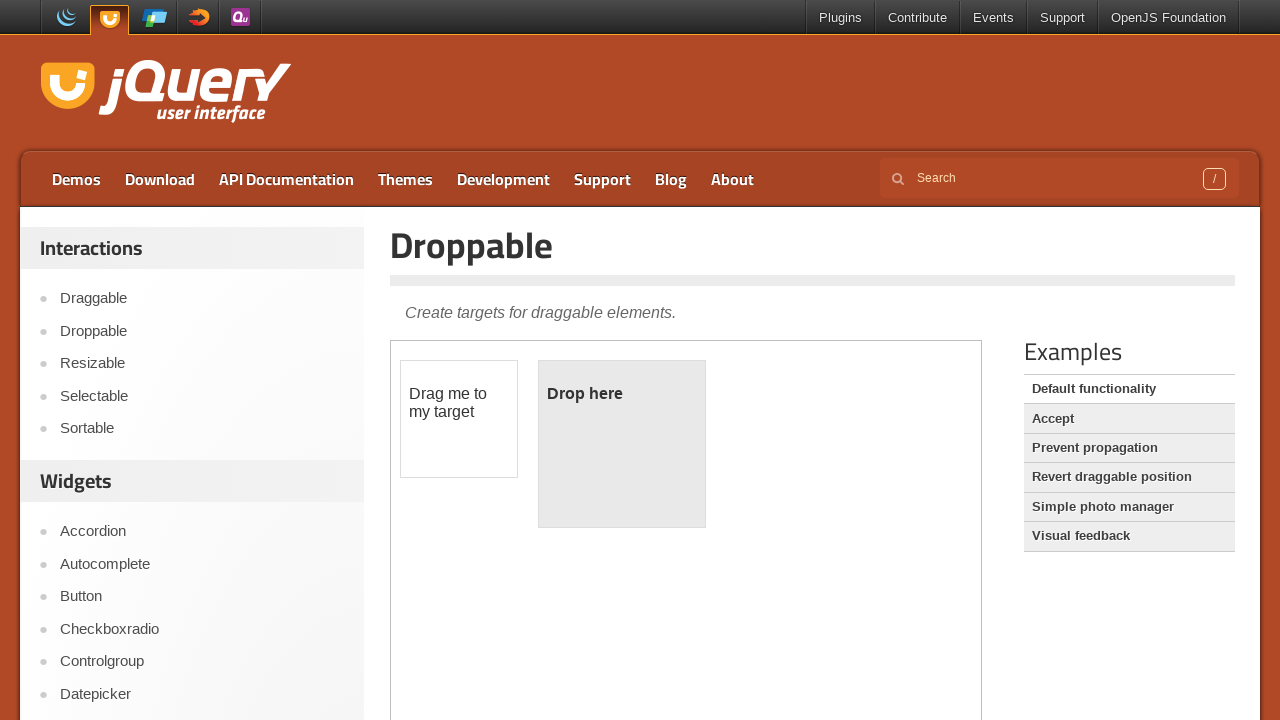

Located the iframe containing the drag and drop demo
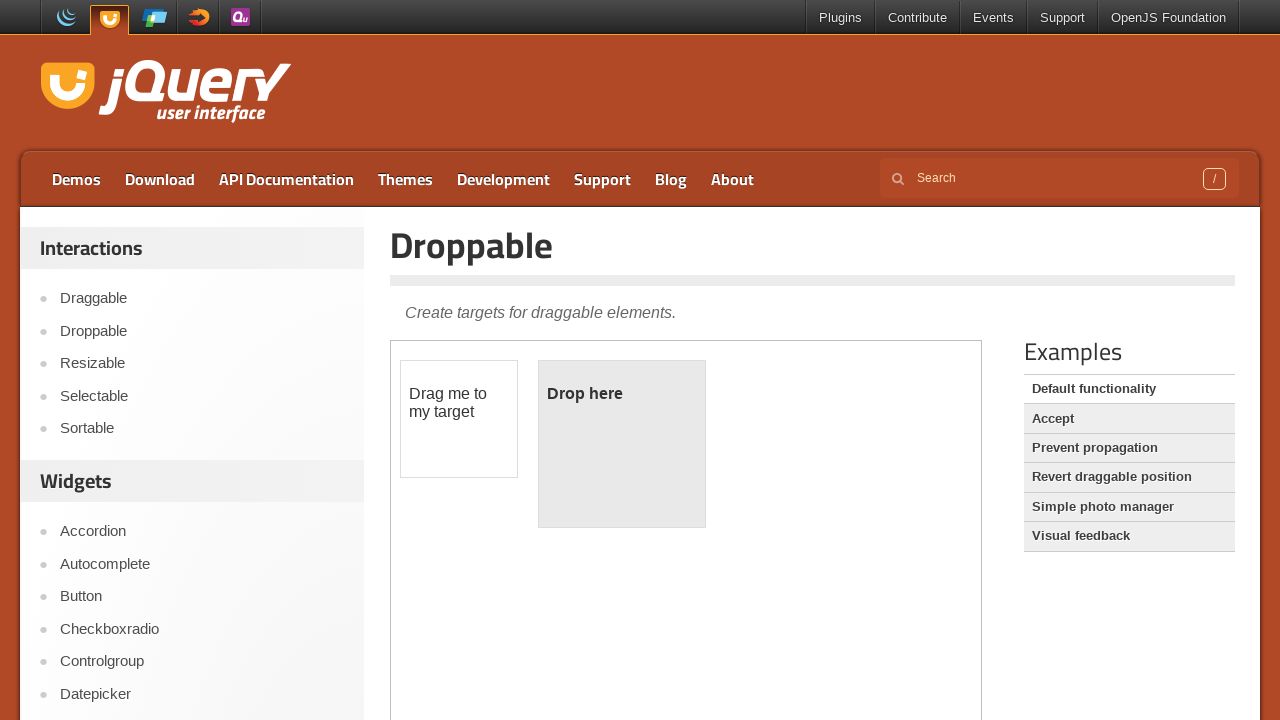

Located the draggable element with ID 'draggable'
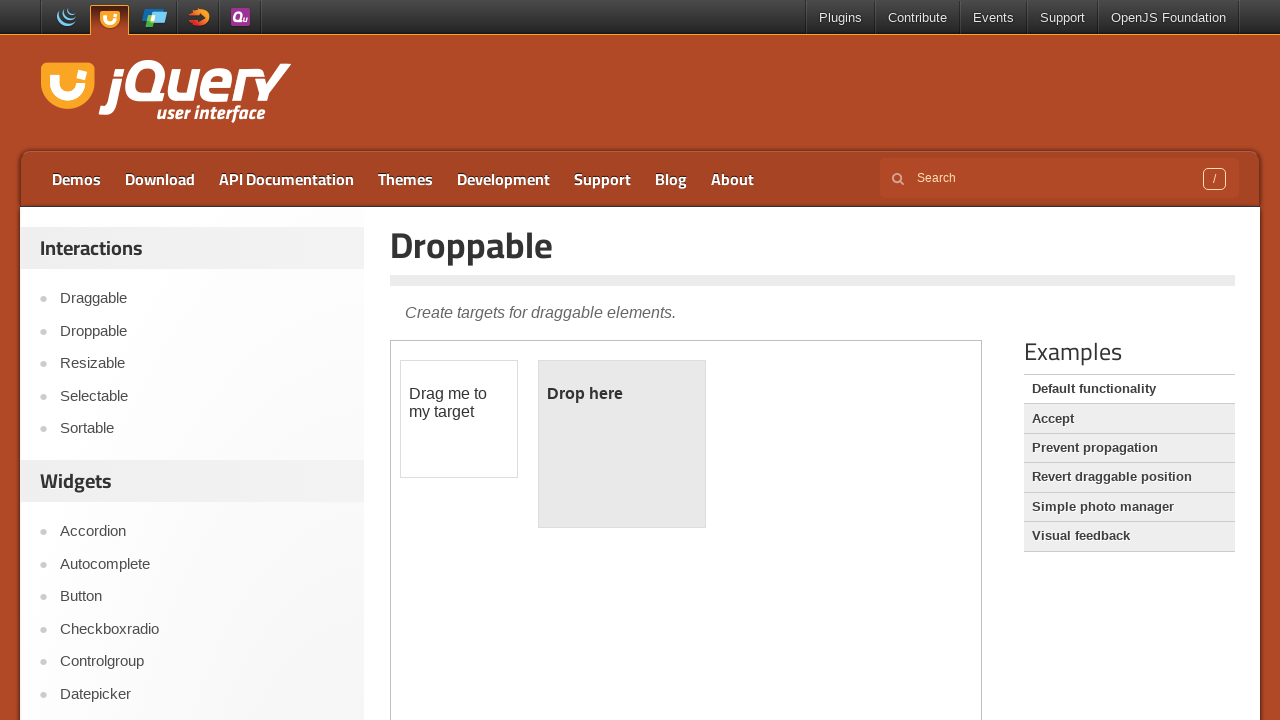

Retrieved bounding box of the draggable element
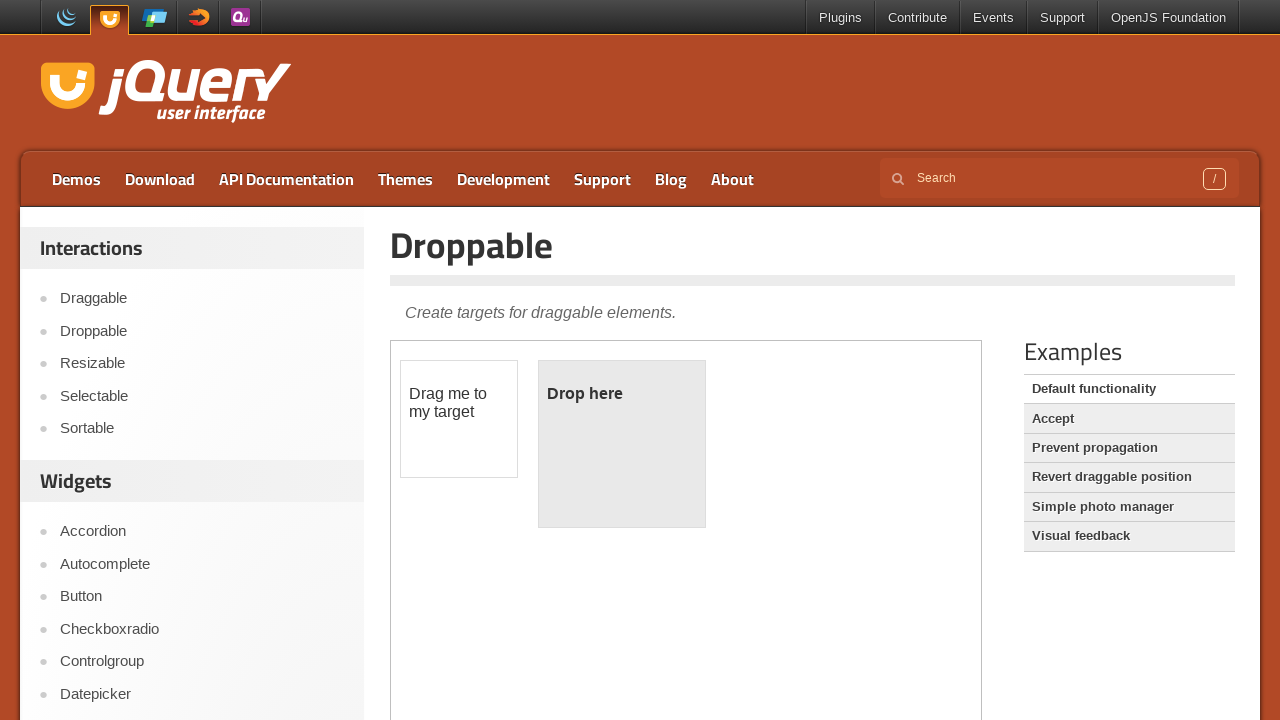

Dragged the element 70px right and 90px down from current position at (471, 451)
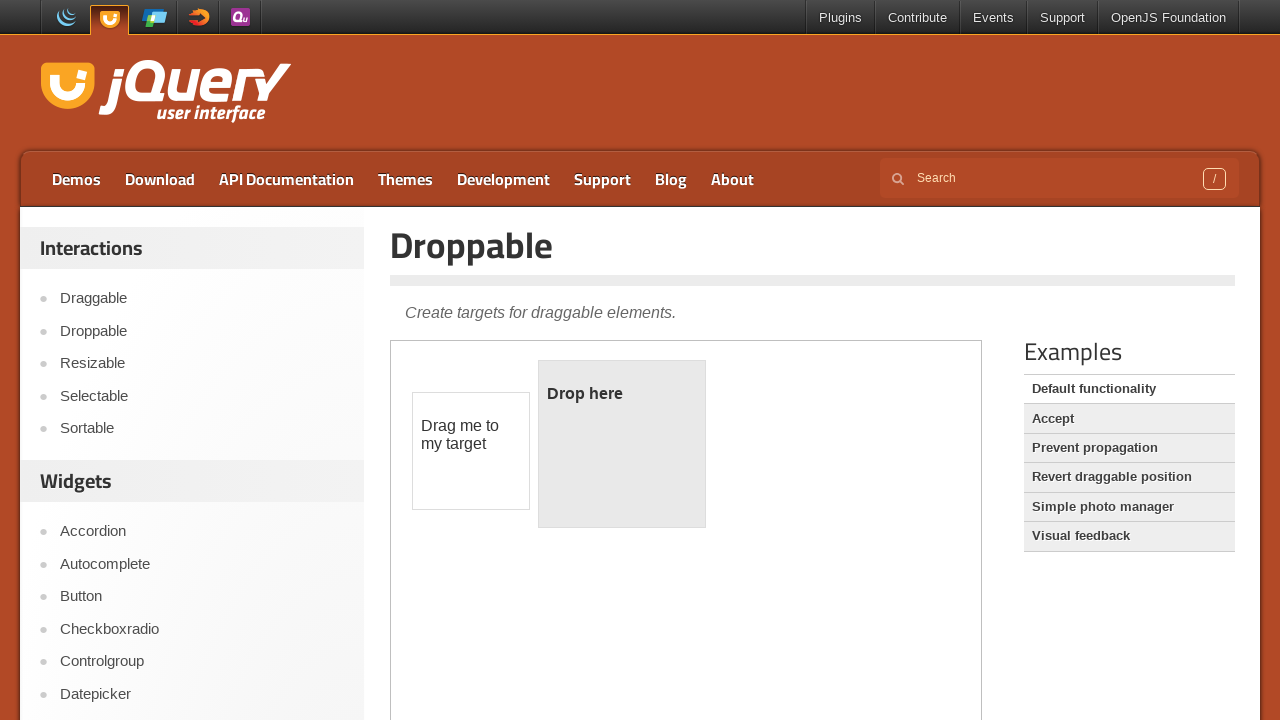

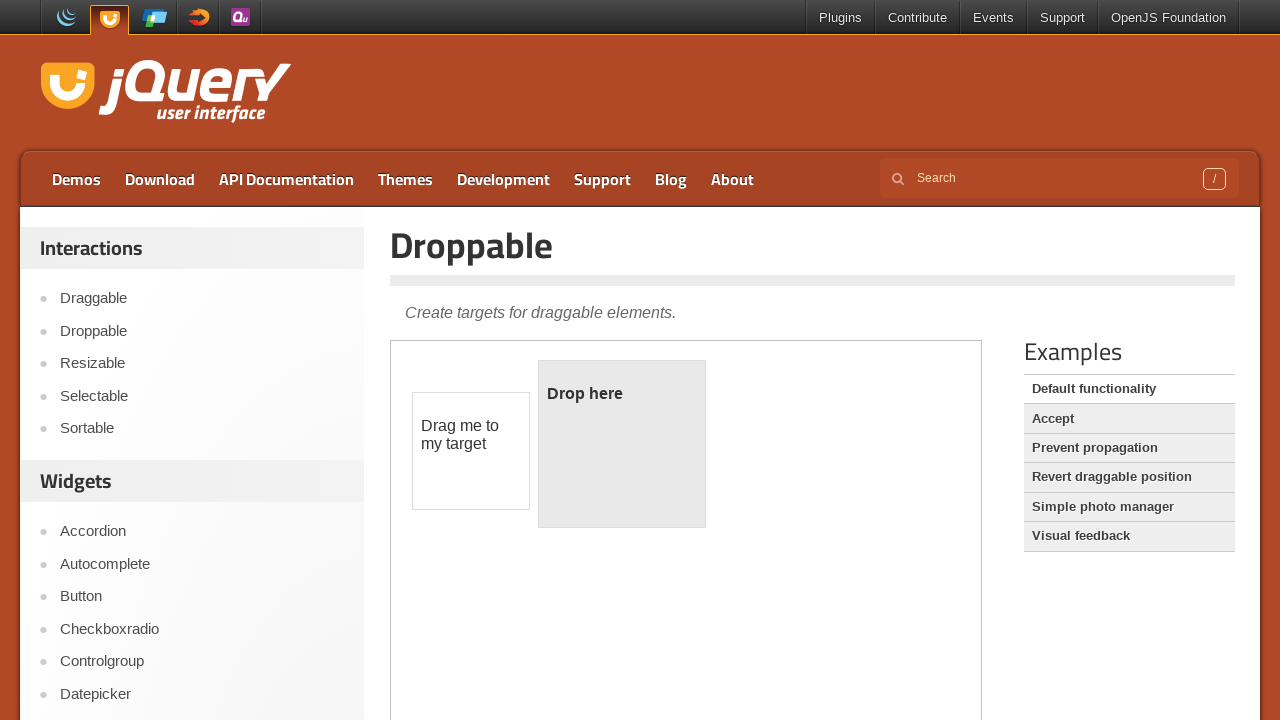